Tests web table sorting by clicking on the first column header and verifying the table data is sorted alphabetically

Starting URL: https://rahulshettyacademy.com/seleniumPractise/#/offers

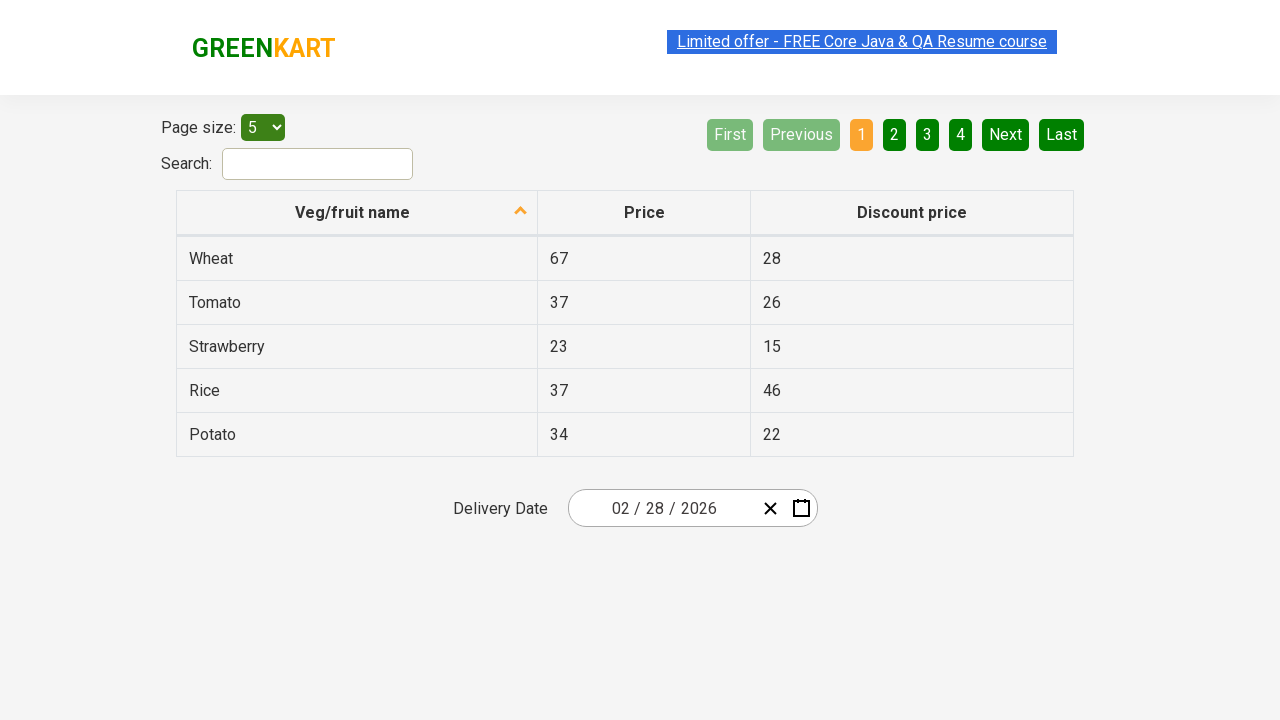

Clicked first column header to sort table at (357, 213) on tr th:nth-child(1)
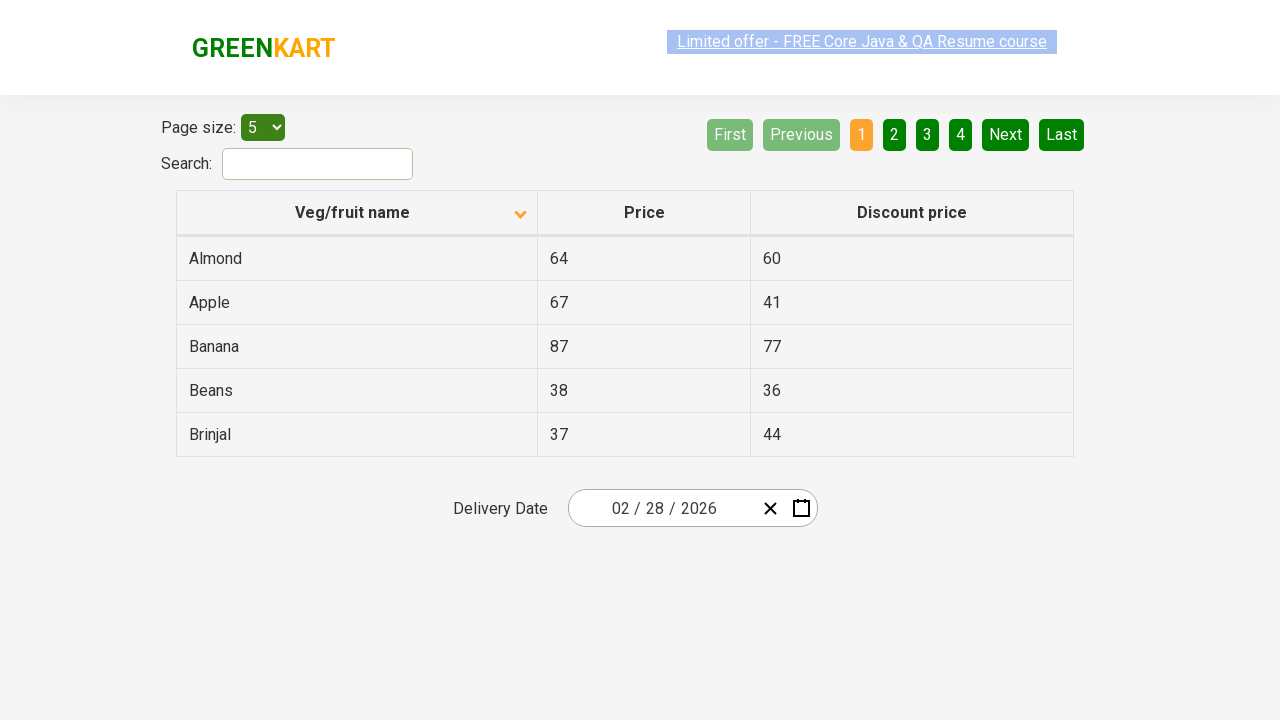

Table rows loaded after sorting
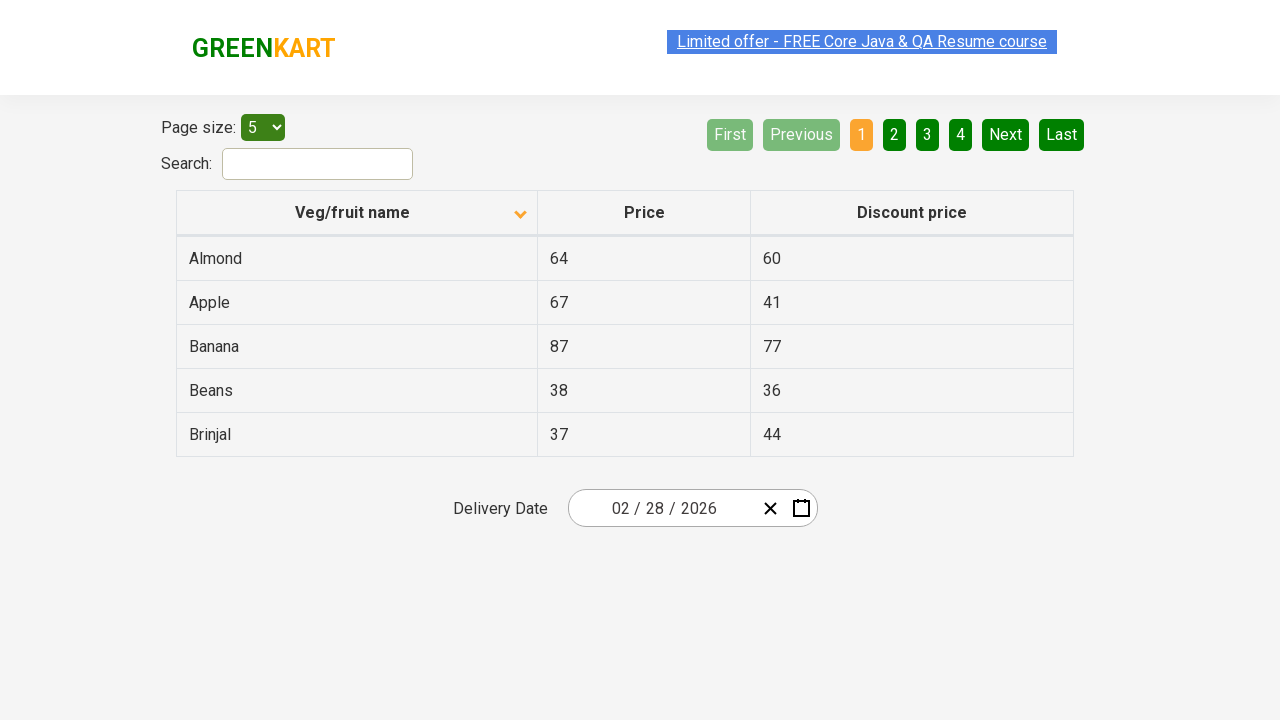

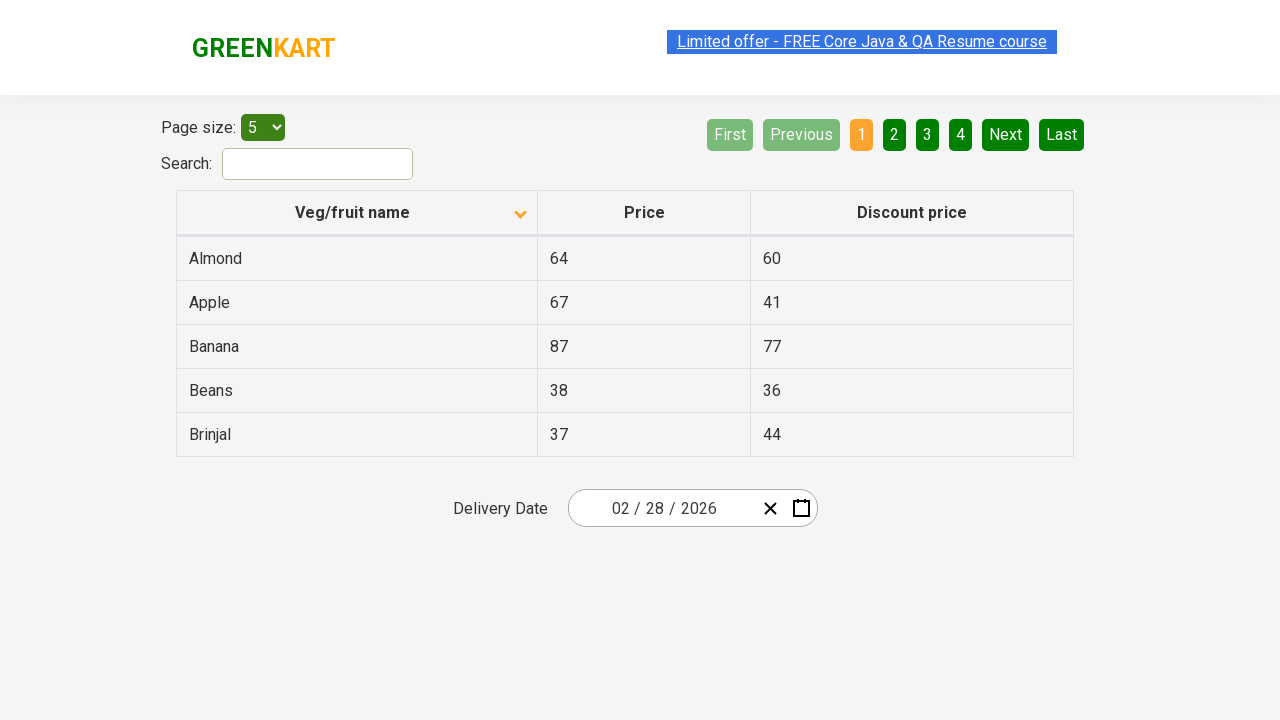